Clicks on the Industries menu item in the navigation

Starting URL: https://www.transperfect.com

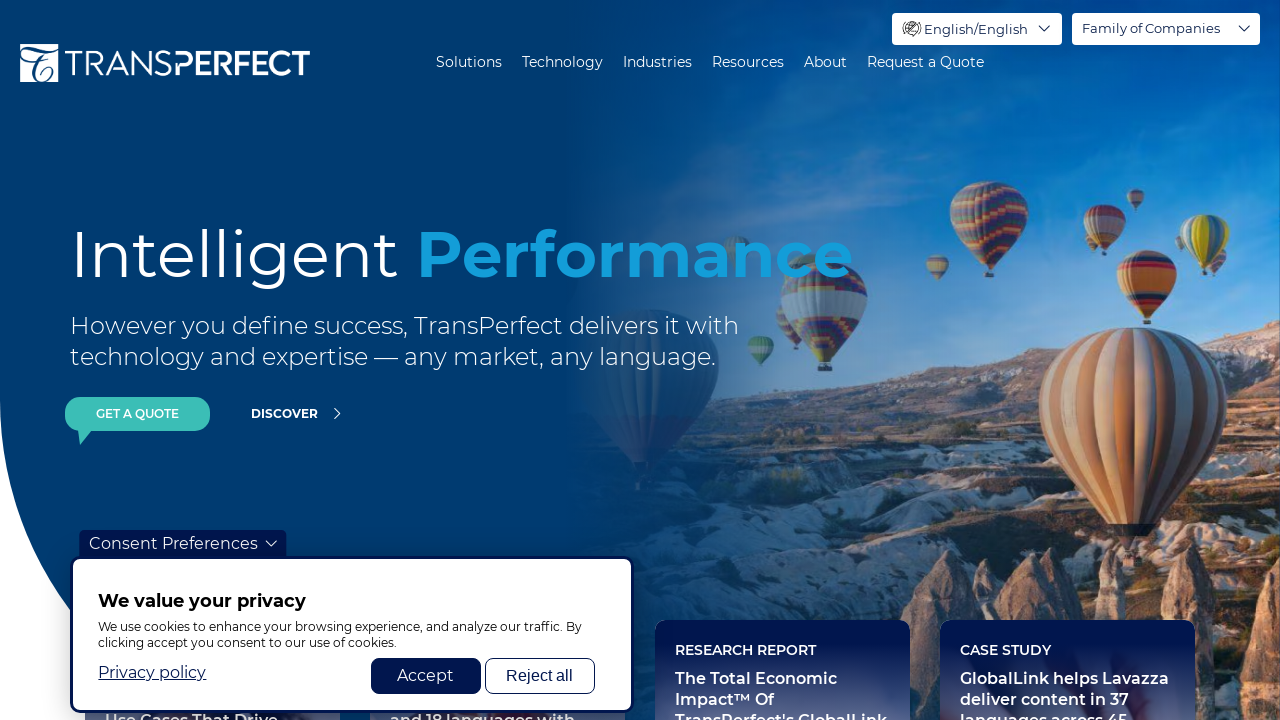

Waited for Industries menu item to be available in navigation
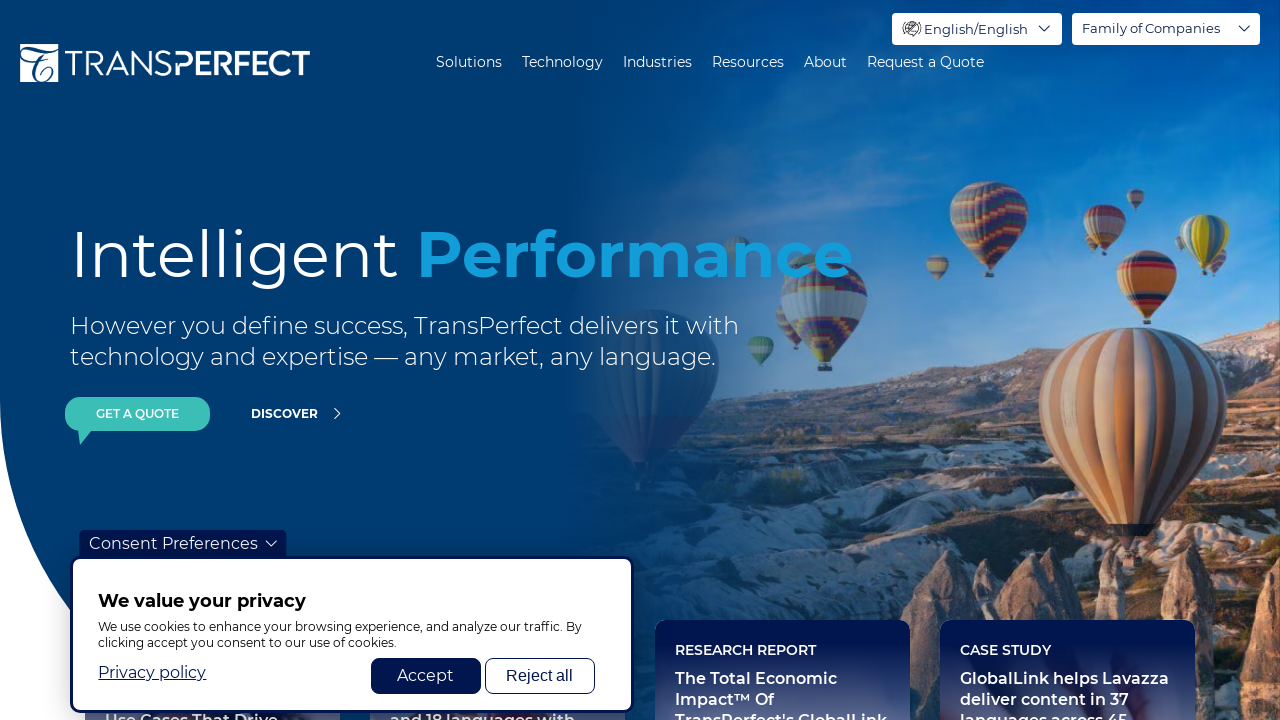

Clicked on Industries menu item in navigation at (658, 63) on xpath=//li[contains(@class, 'we-mega-menu-li')]/a[@href='/industries' and @class
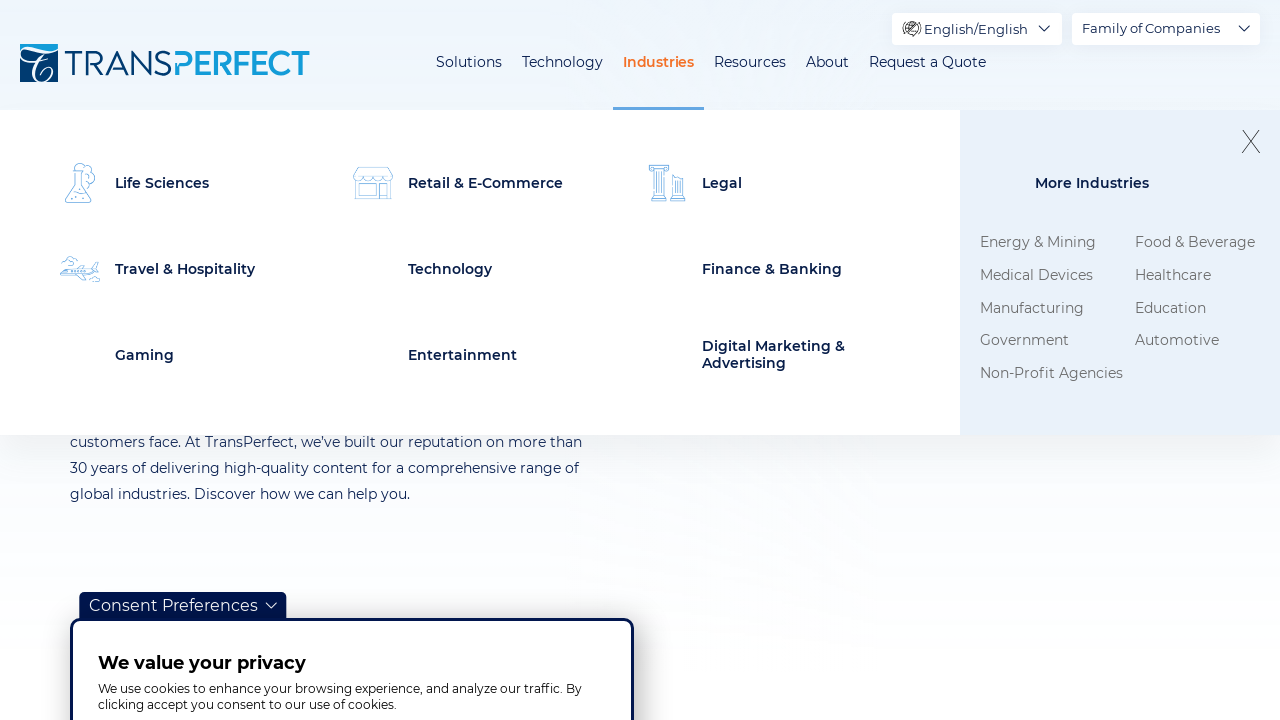

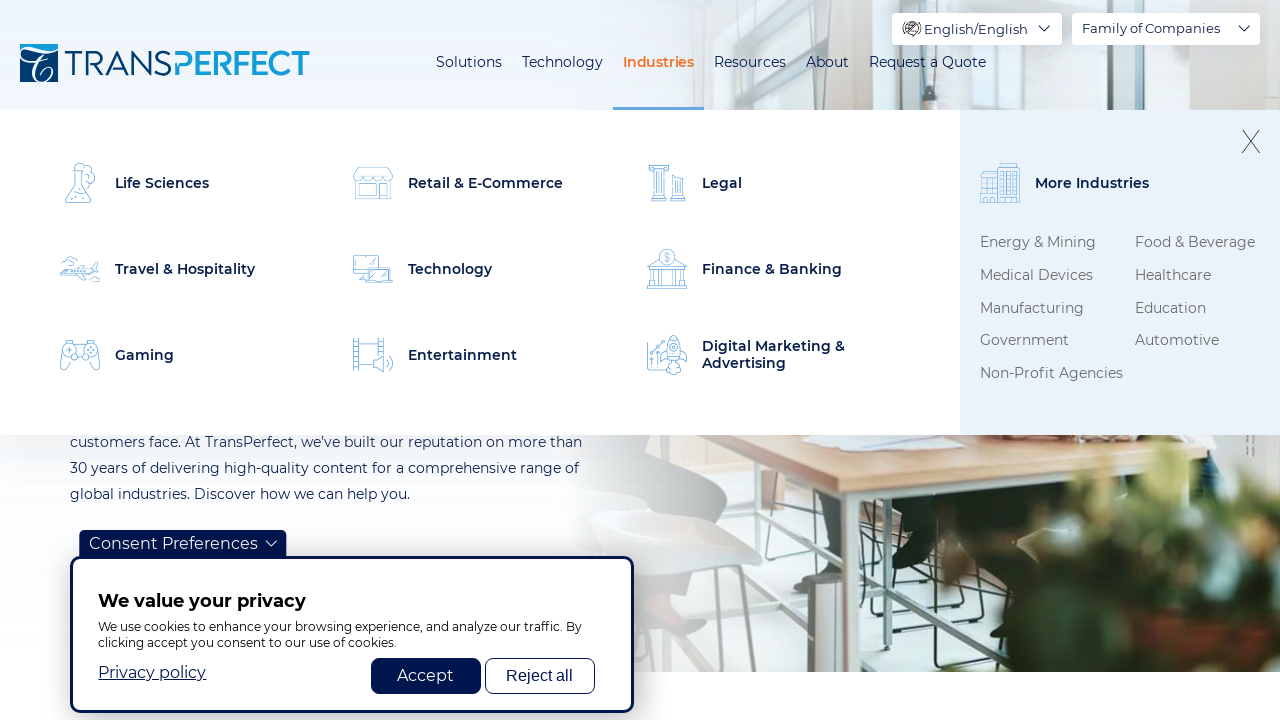